Tests filtering to display only active (not completed) todo items

Starting URL: https://demo.playwright.dev/todomvc

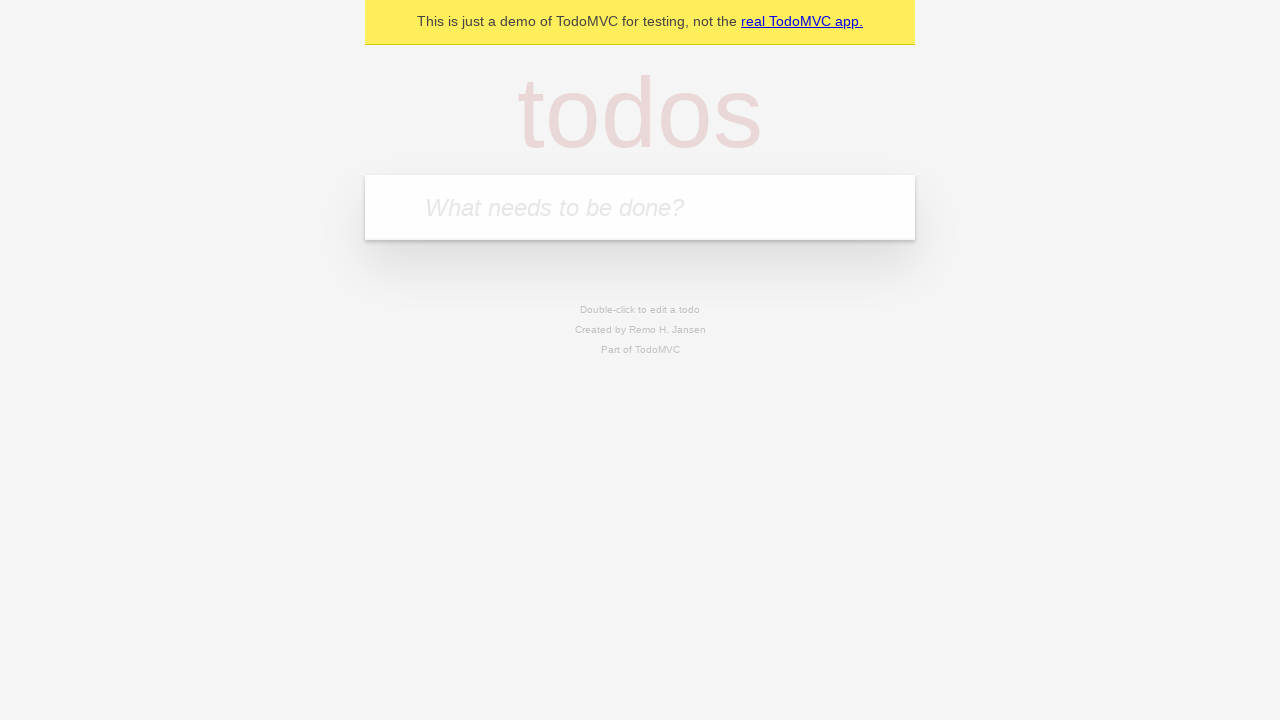

Filled todo input field with 'buy some cheese' on internal:attr=[placeholder="What needs to be done?"i]
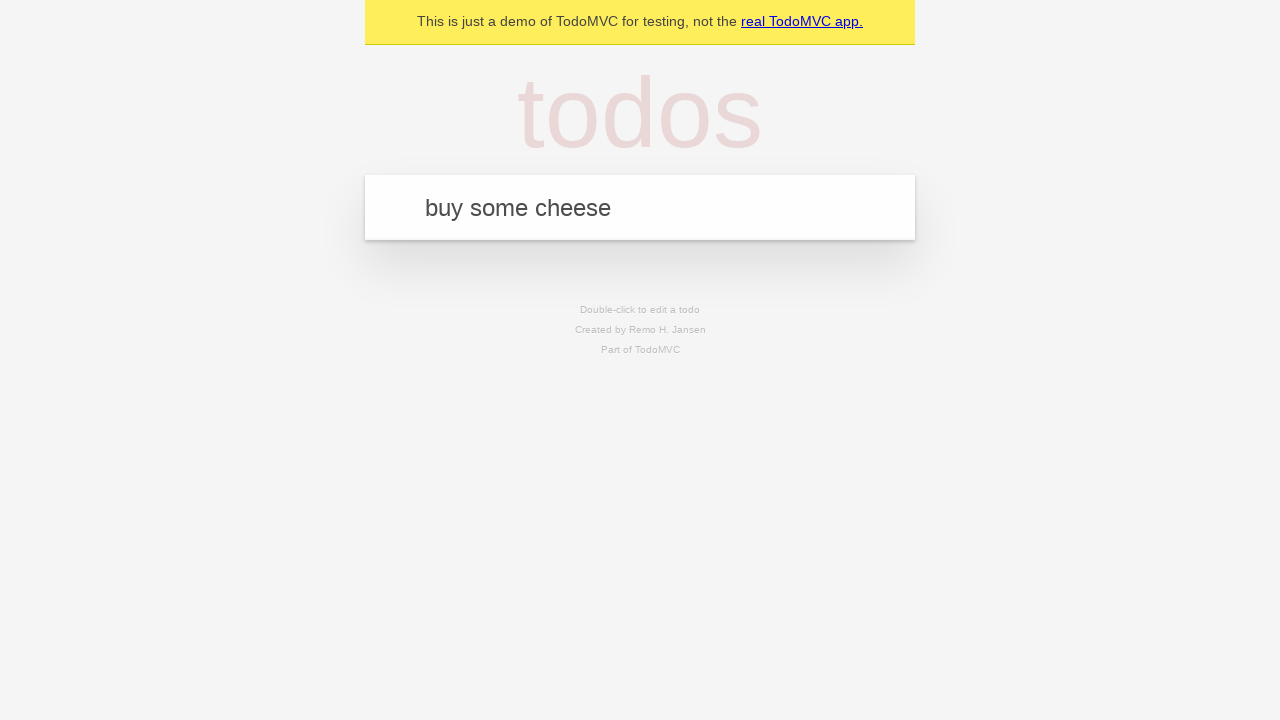

Pressed Enter to create todo item 'buy some cheese' on internal:attr=[placeholder="What needs to be done?"i]
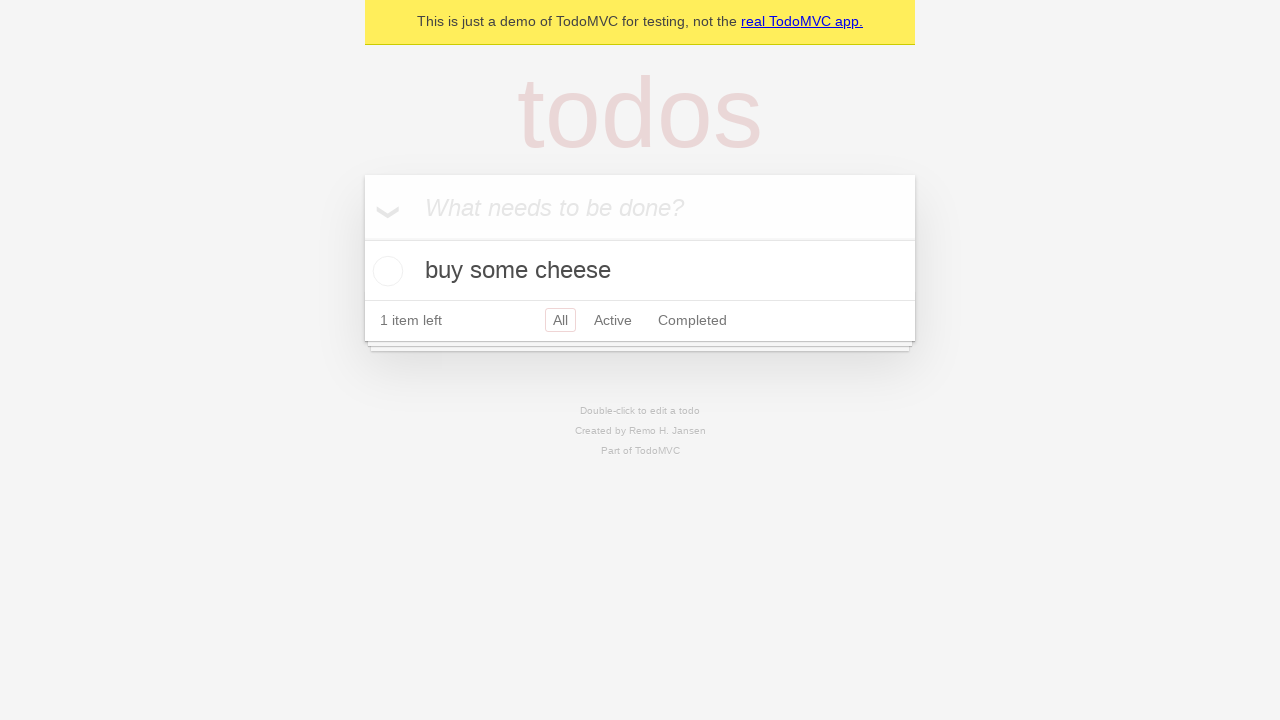

Filled todo input field with 'feed the cat' on internal:attr=[placeholder="What needs to be done?"i]
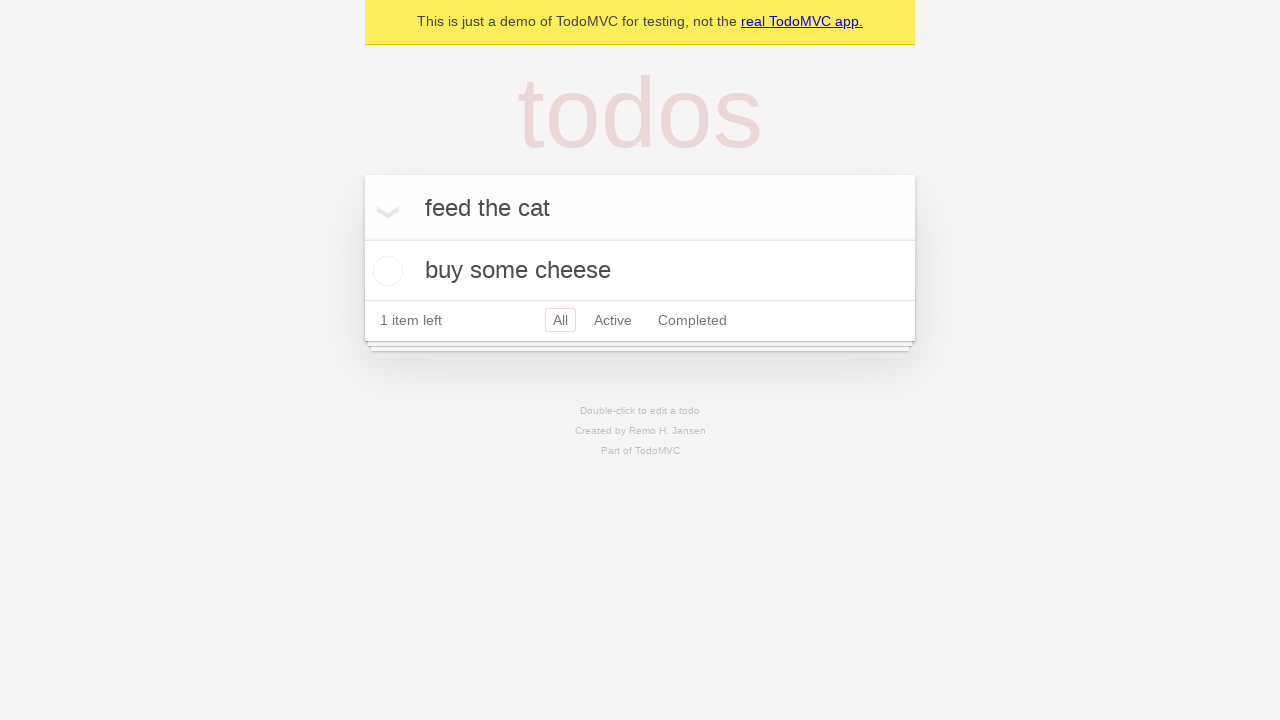

Pressed Enter to create todo item 'feed the cat' on internal:attr=[placeholder="What needs to be done?"i]
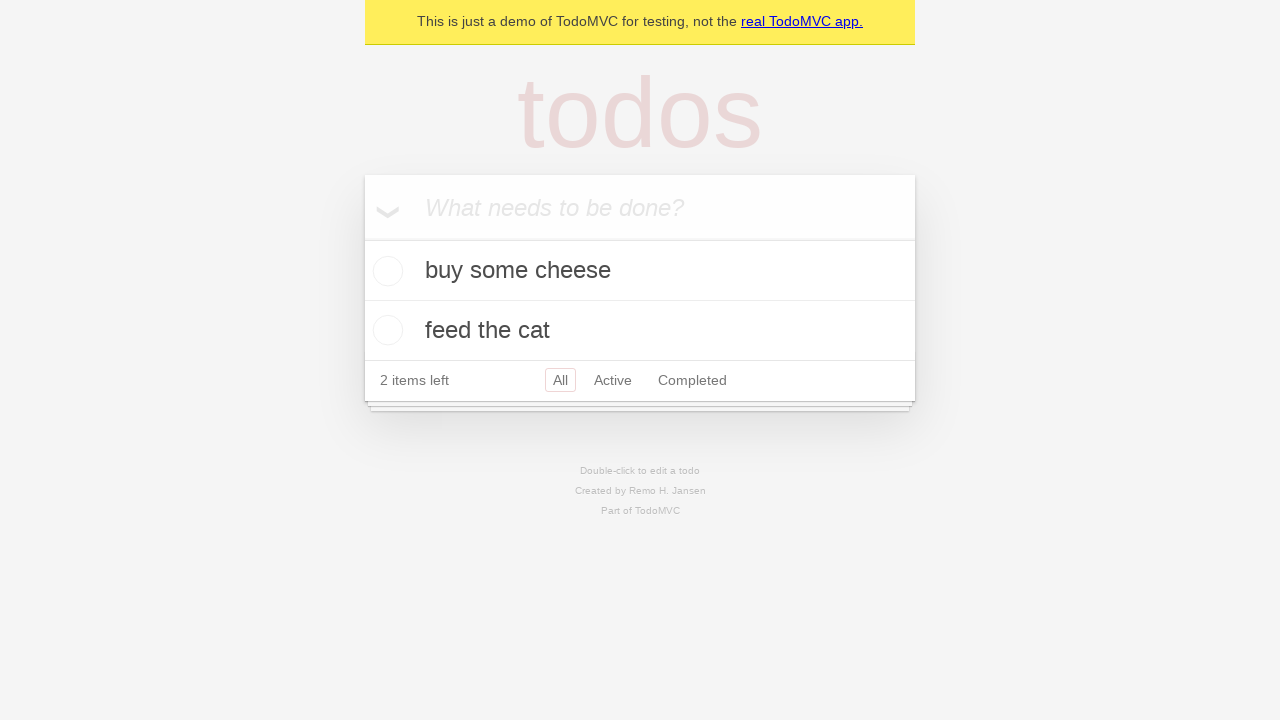

Filled todo input field with 'book a doctors appointment' on internal:attr=[placeholder="What needs to be done?"i]
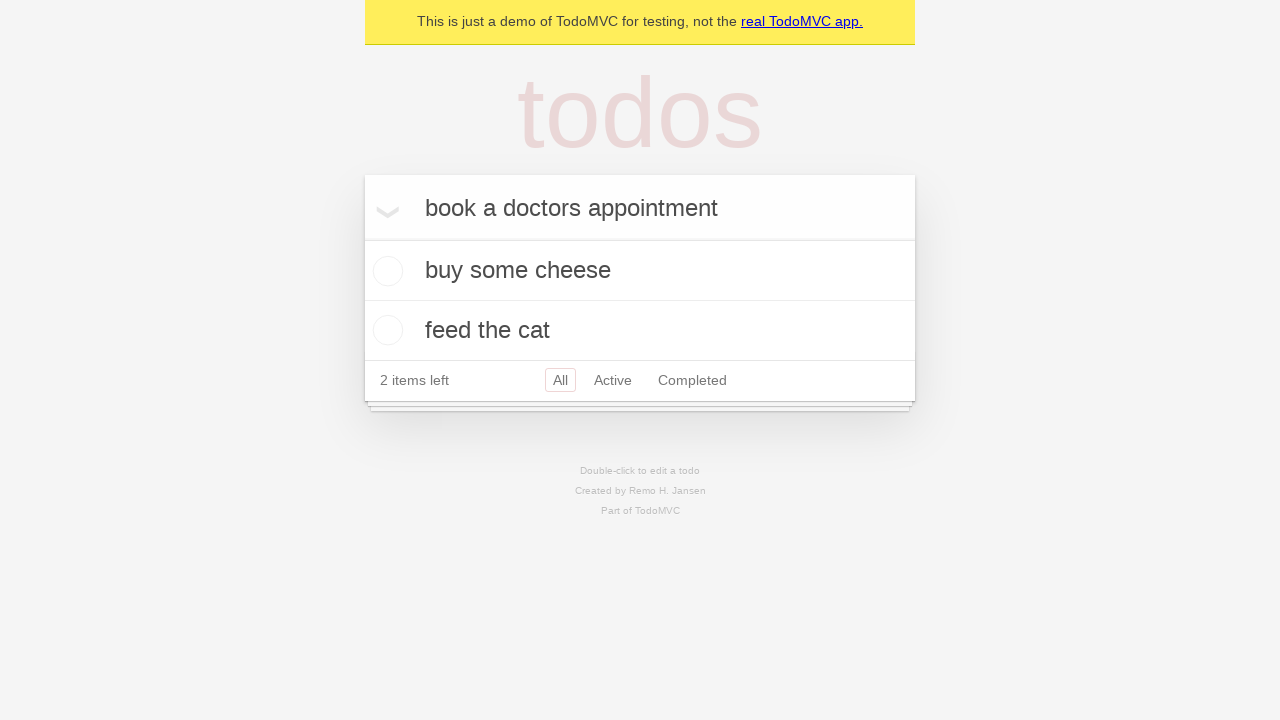

Pressed Enter to create todo item 'book a doctors appointment' on internal:attr=[placeholder="What needs to be done?"i]
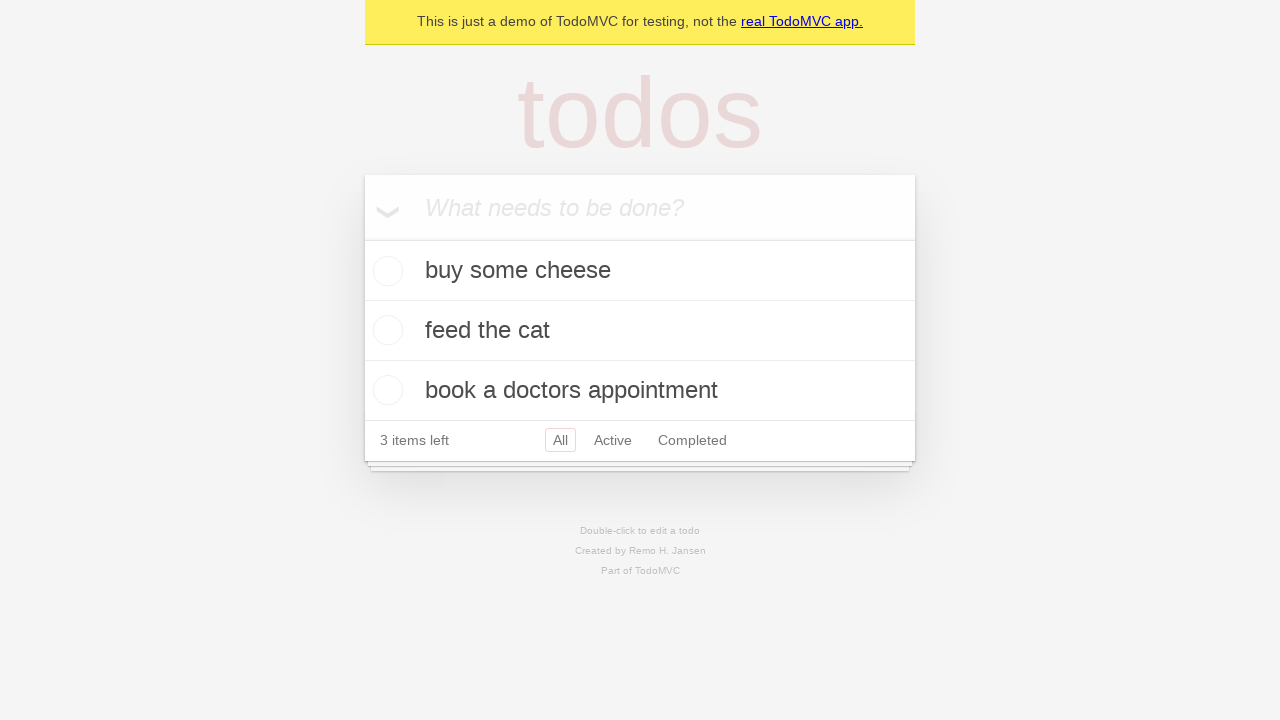

Waited for all 3 todo items to load
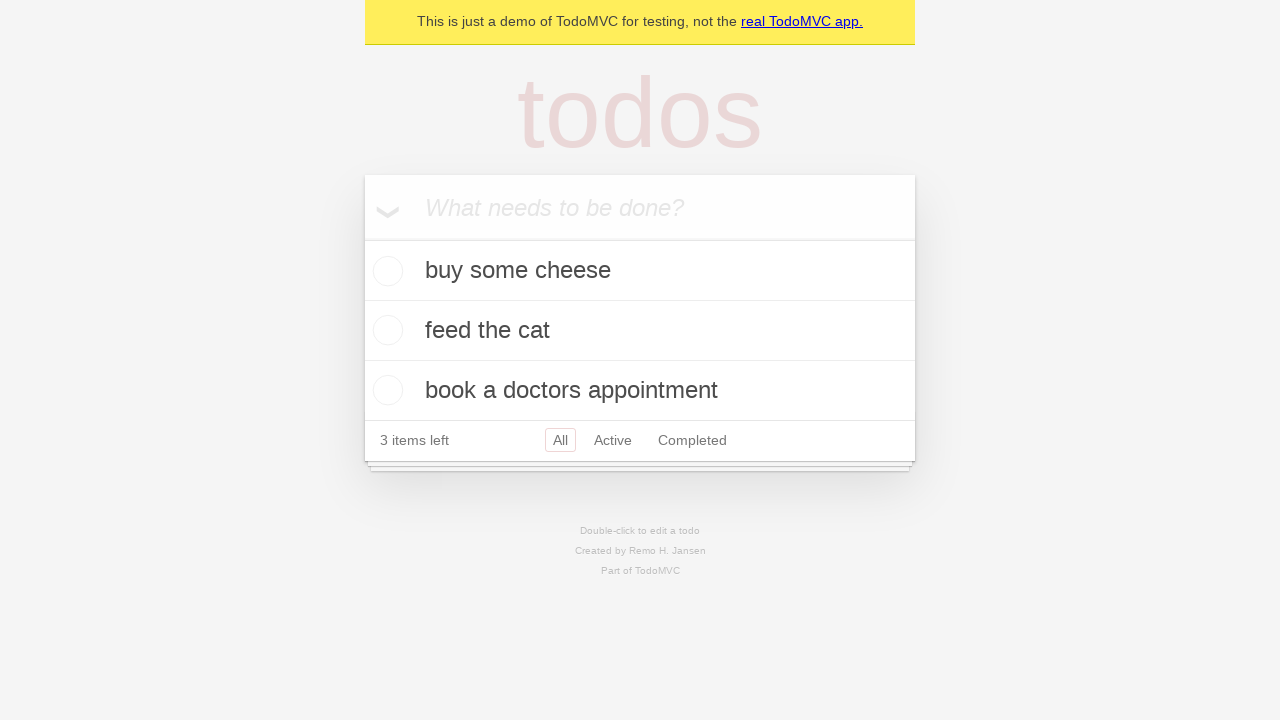

Checked the second todo item to mark it as completed at (385, 330) on internal:testid=[data-testid="todo-item"s] >> nth=1 >> internal:role=checkbox
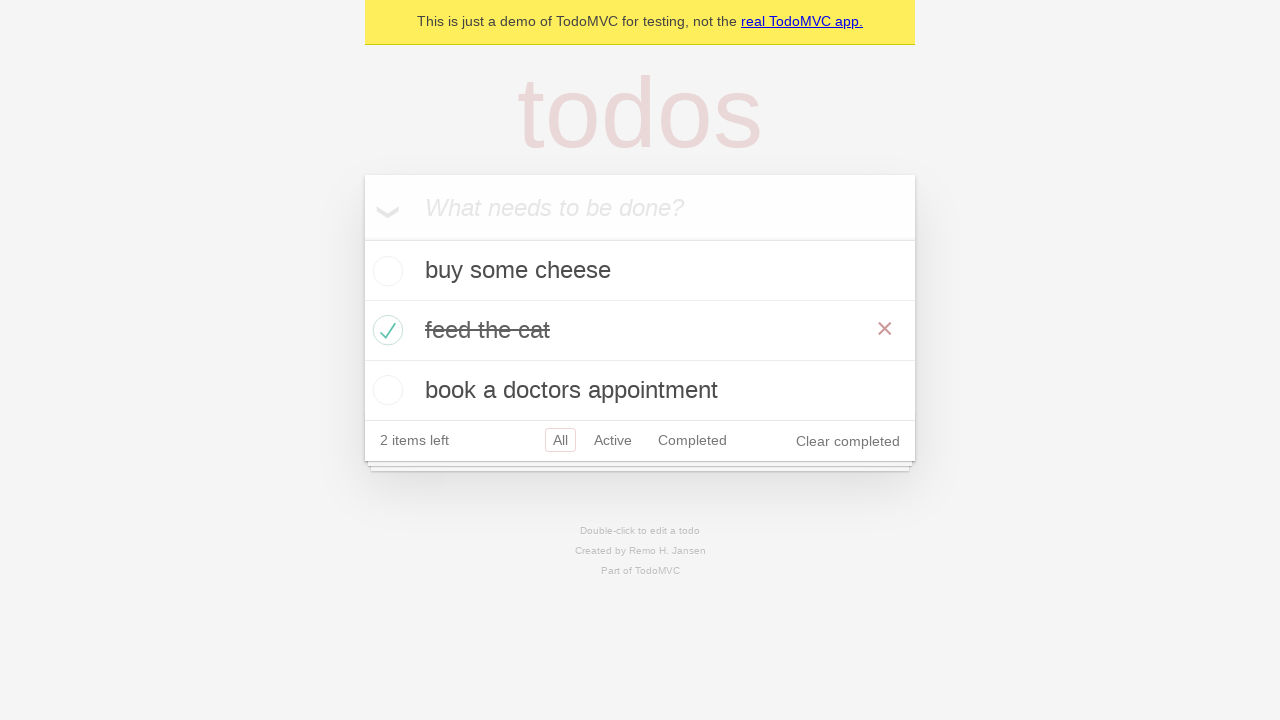

Clicked Active filter to display only active (not completed) todo items at (613, 440) on internal:role=link[name="Active"i]
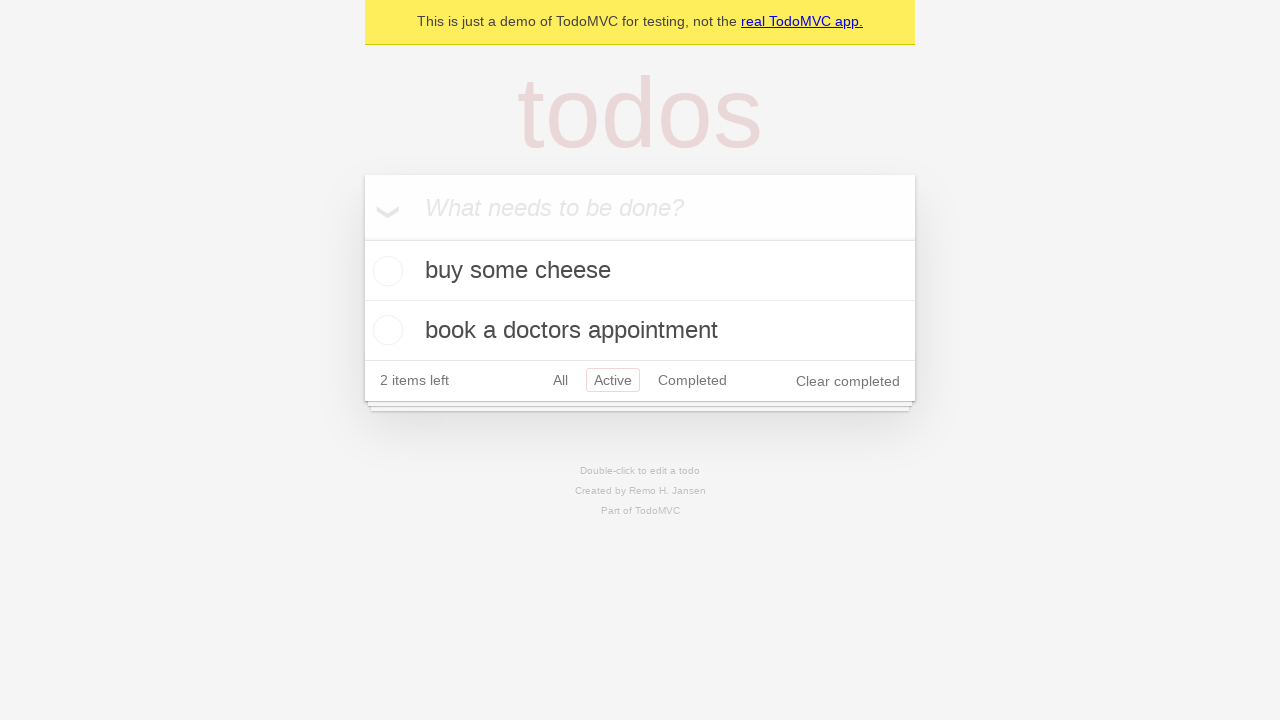

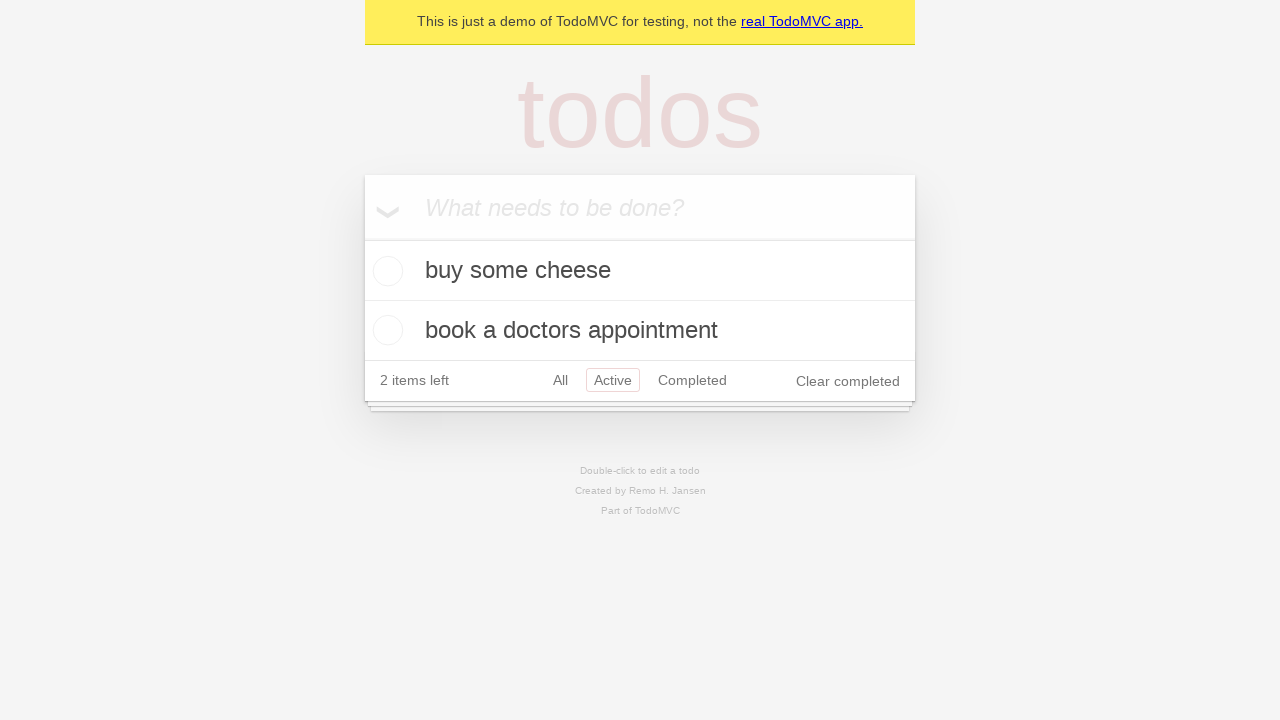